Tests JavaScript execution capabilities by interacting with a w3schools tryit page - switching to an iframe, executing a JavaScript function to trigger an alert, accepting the alert, highlighting a button element, then navigating to the main w3schools page and scrolling to a specific element.

Starting URL: https://www.w3schools.com/jsref/tryit.asp?filename=tryjsref_alert

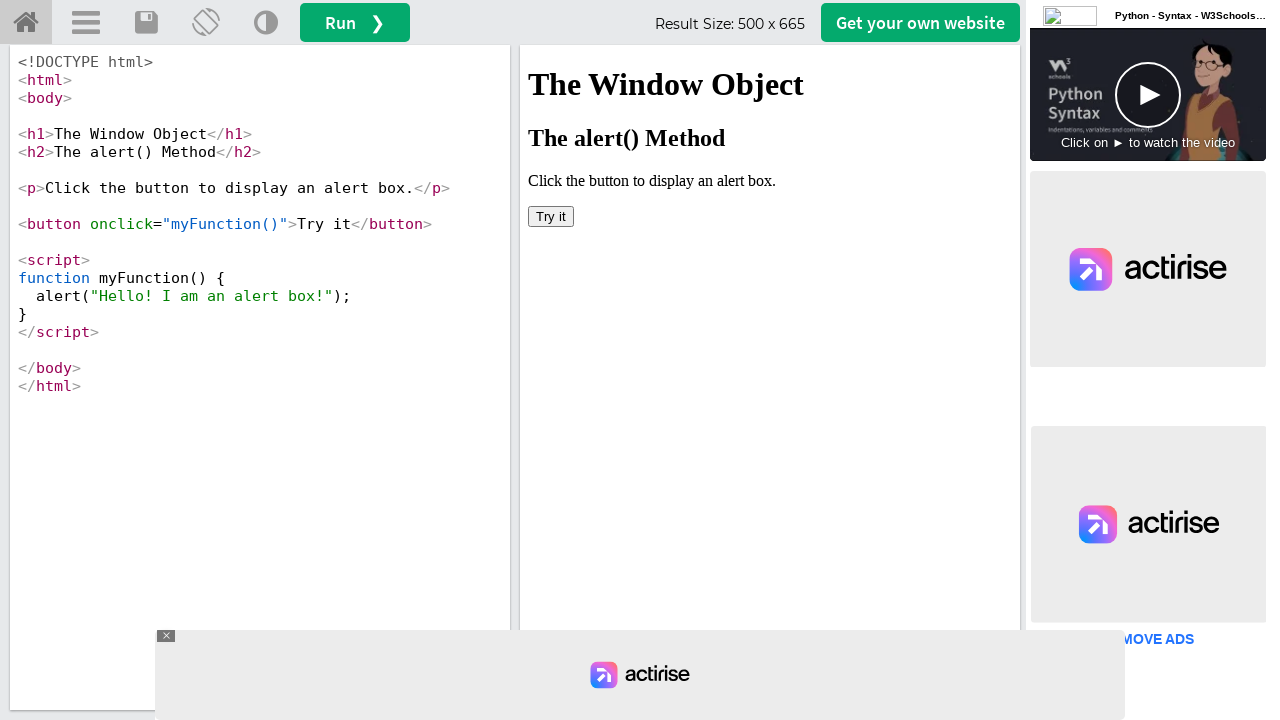

Retrieved and printed the page title
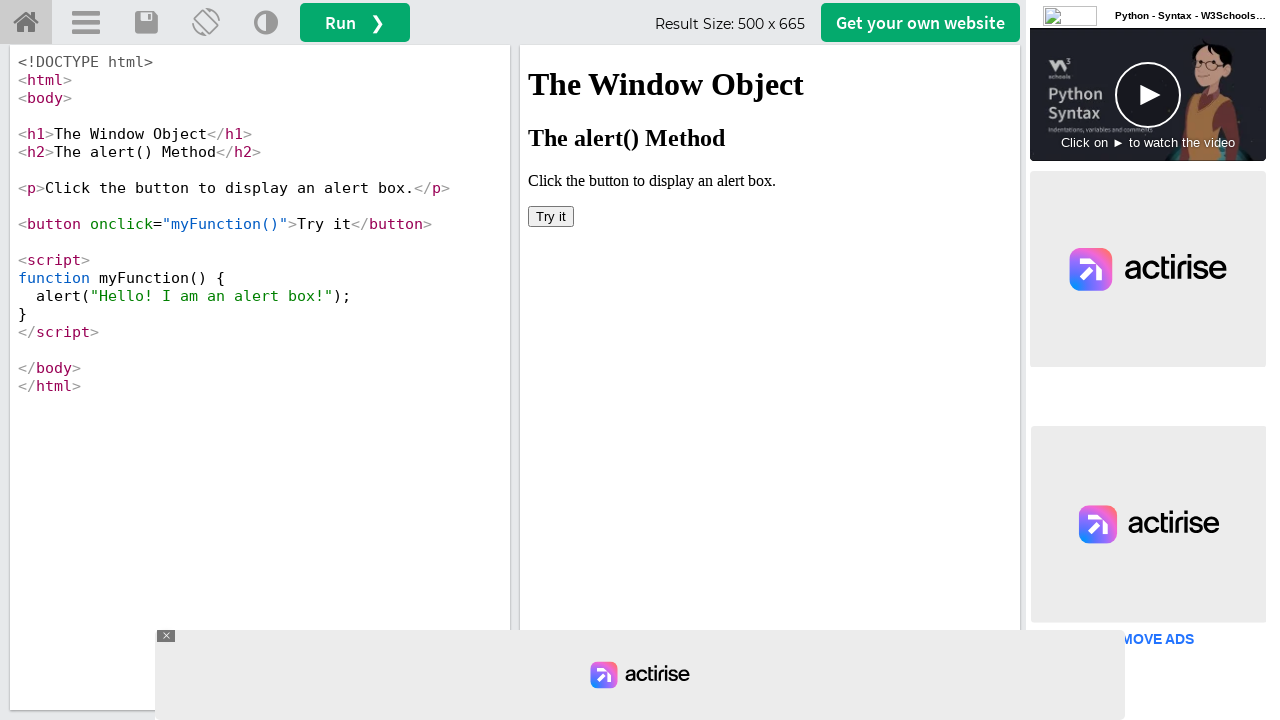

Located the iframe with id 'iframeResult'
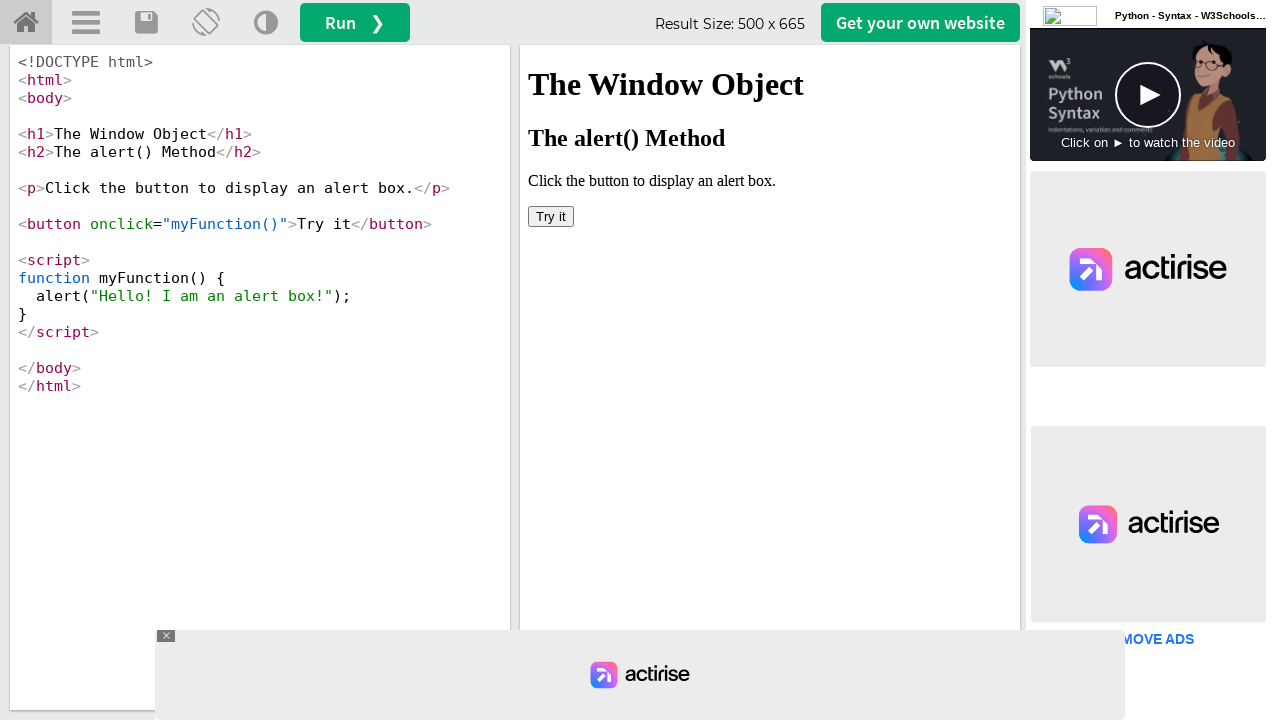

Clicked the button inside the iframe to trigger the alert at (551, 216) on #iframeResult >> internal:control=enter-frame >> button
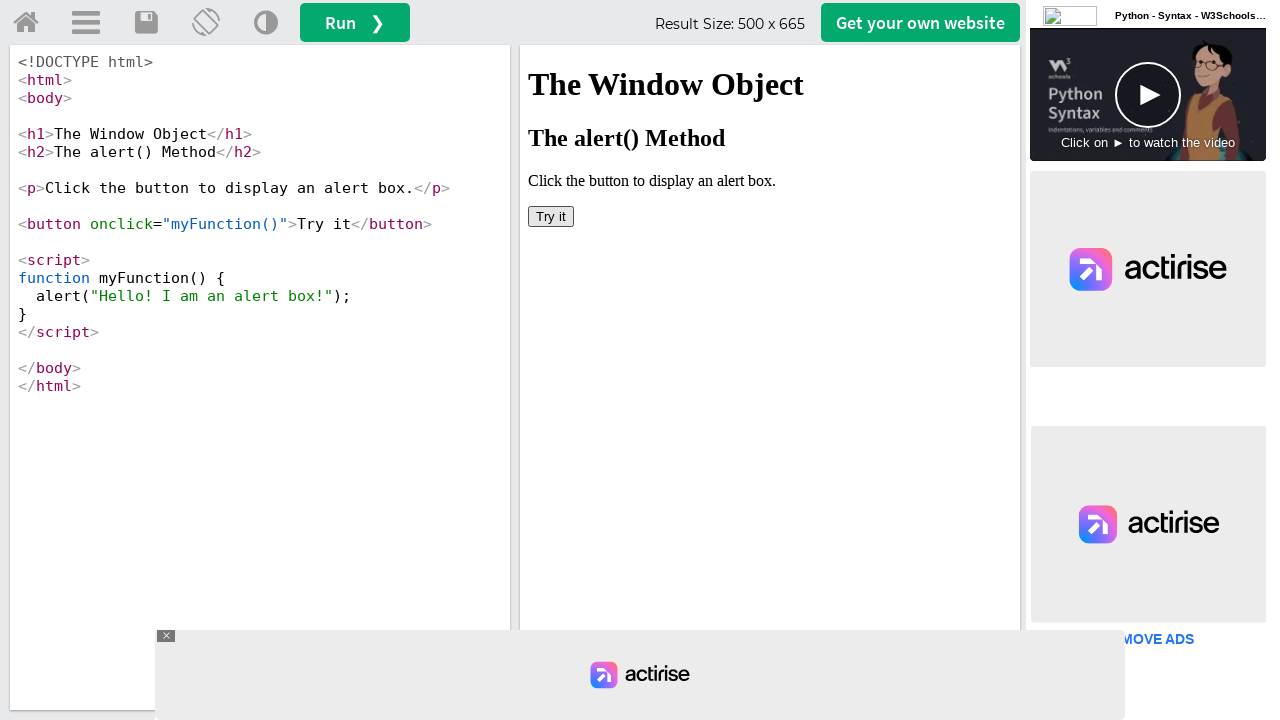

Set up dialog handler to accept alerts
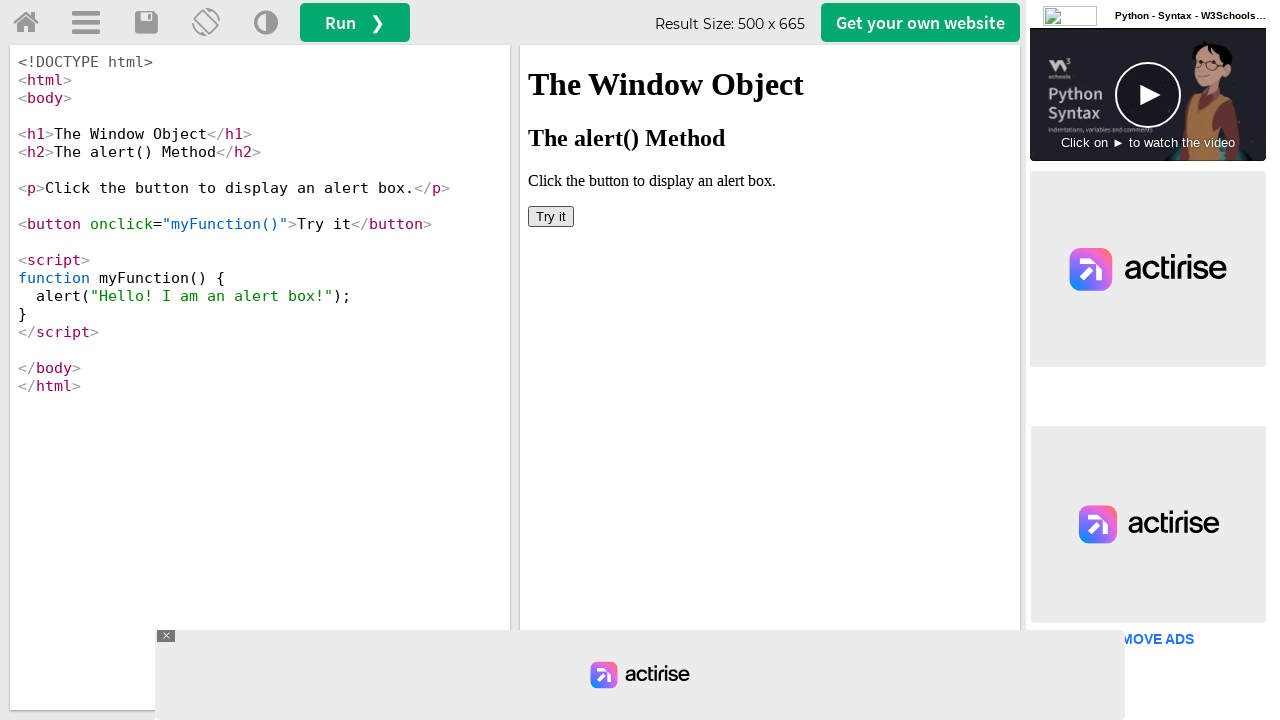

Waited 1000ms for dialog to be processed
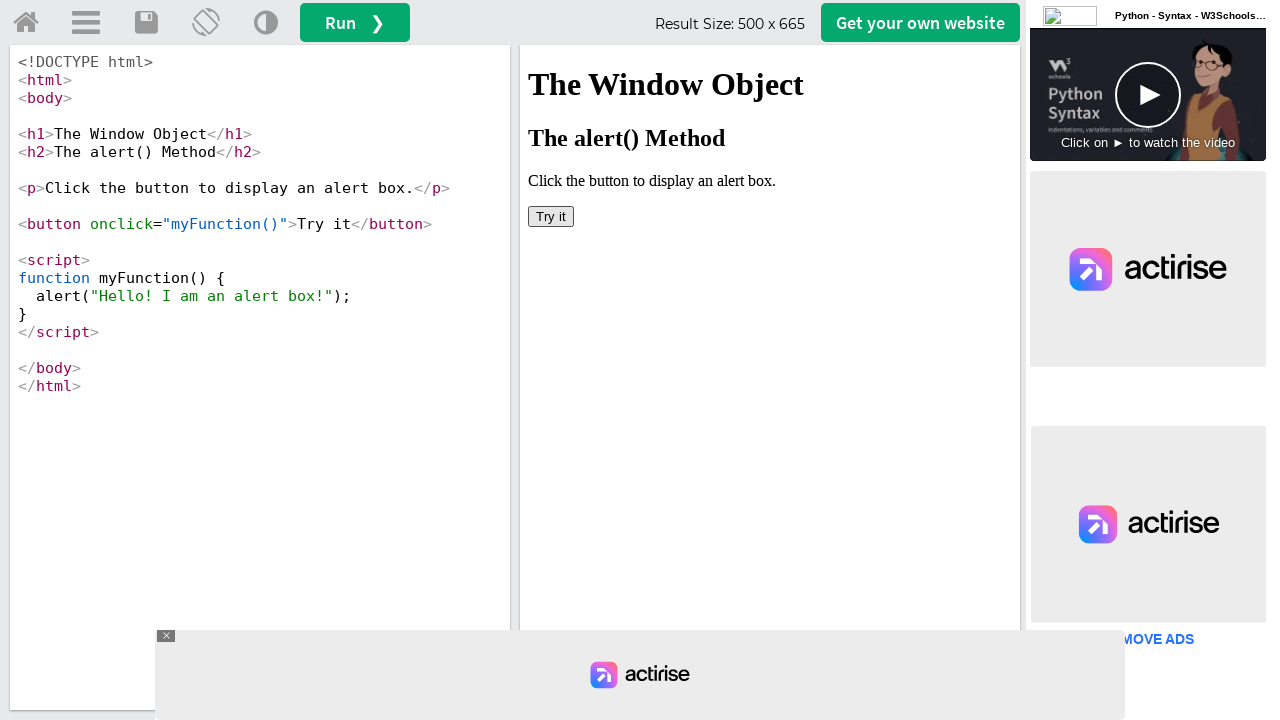

Applied green border styling to the button element
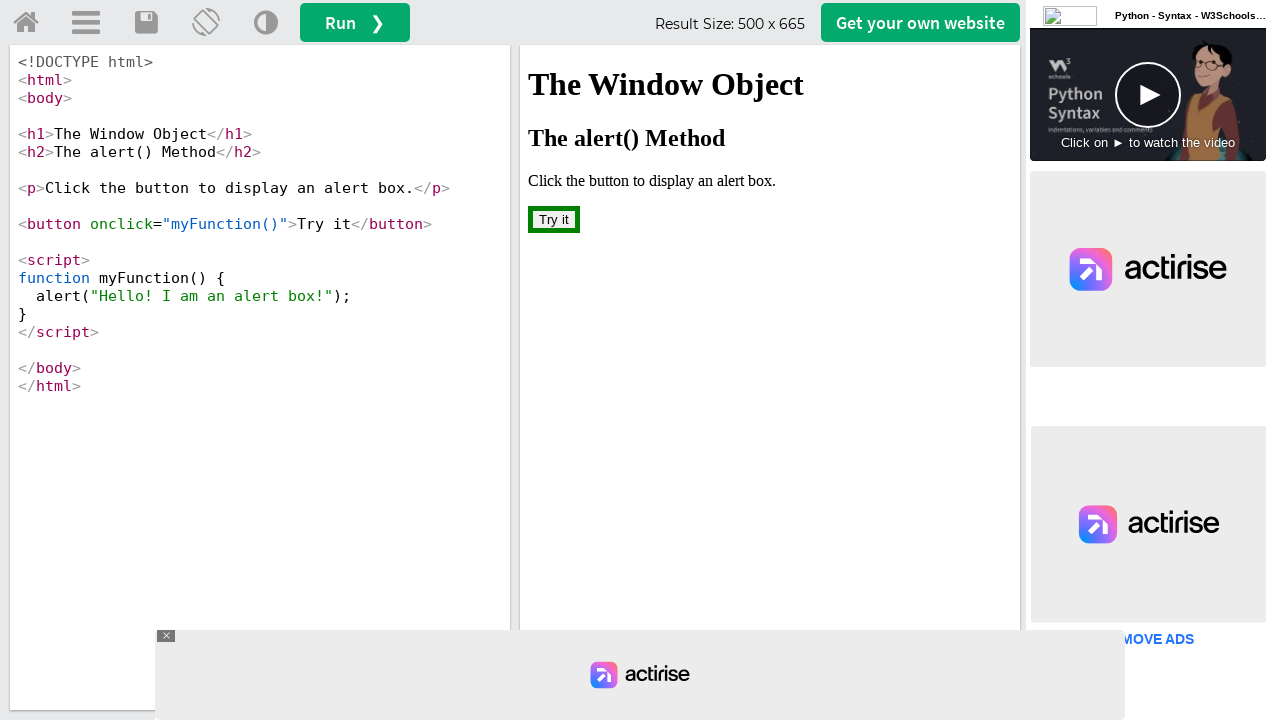

Navigated to w3schools main page
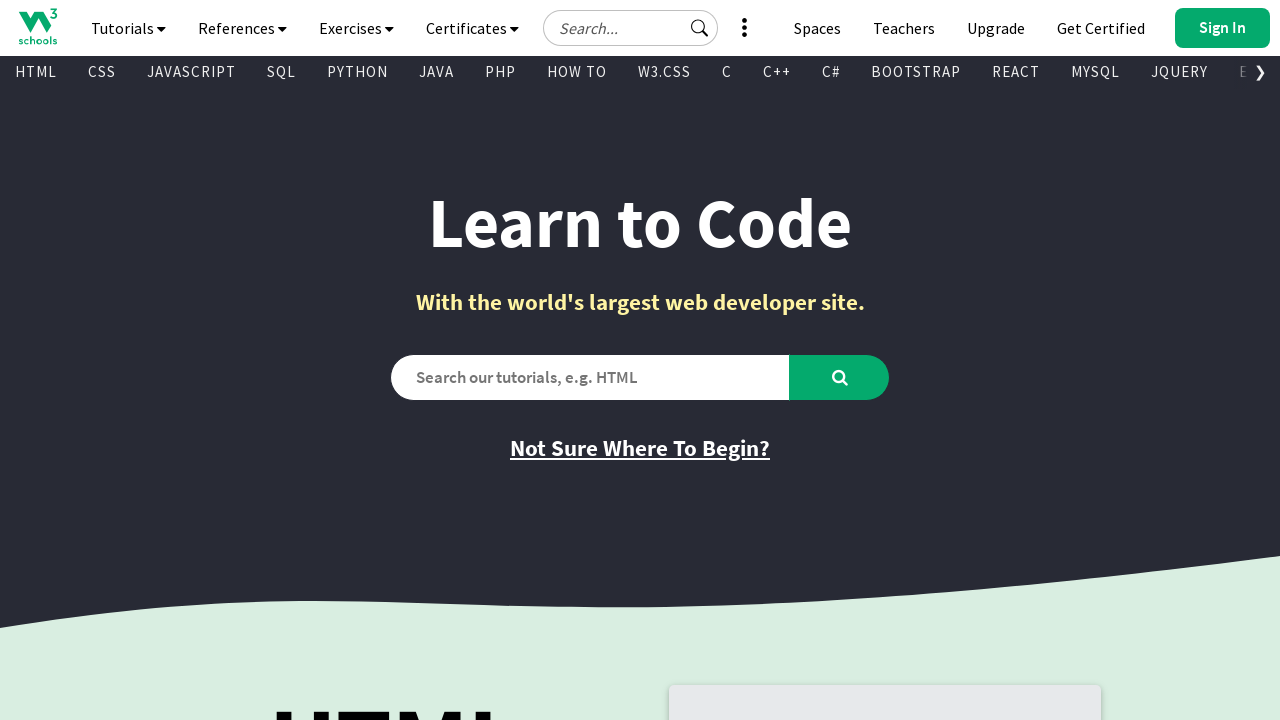

Located the certificate section link element
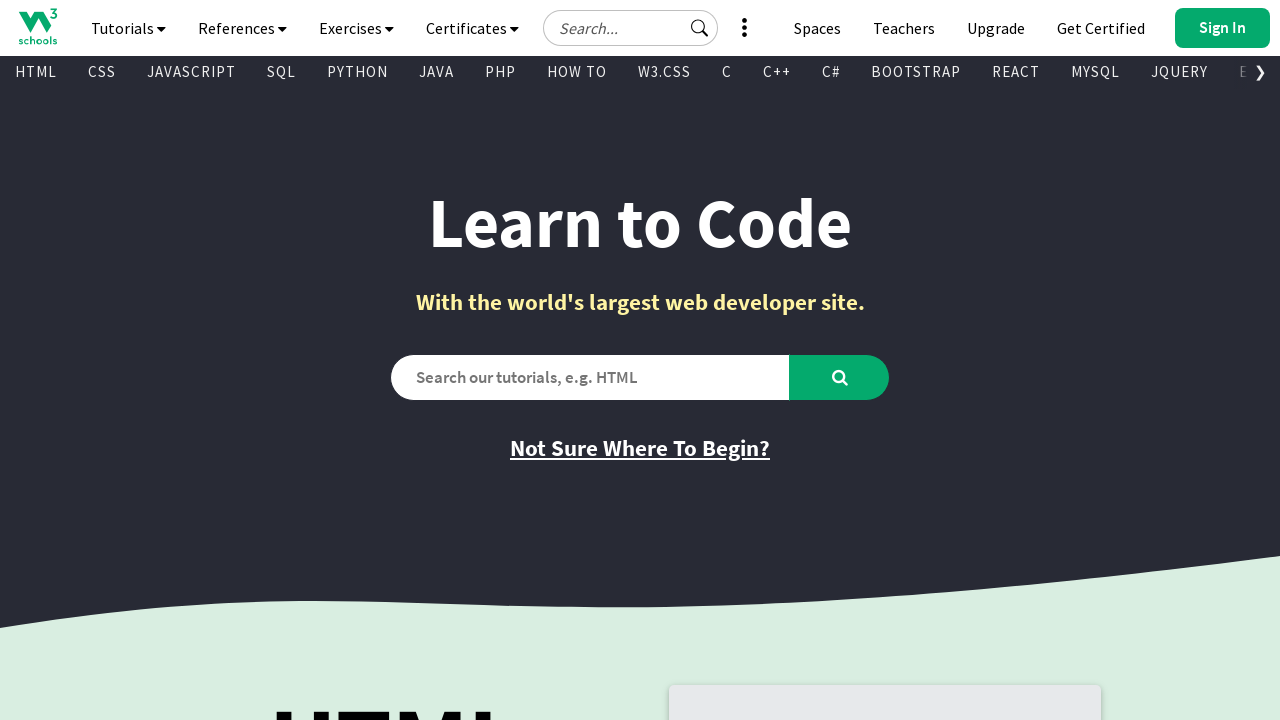

Scrolled to the certificate section element
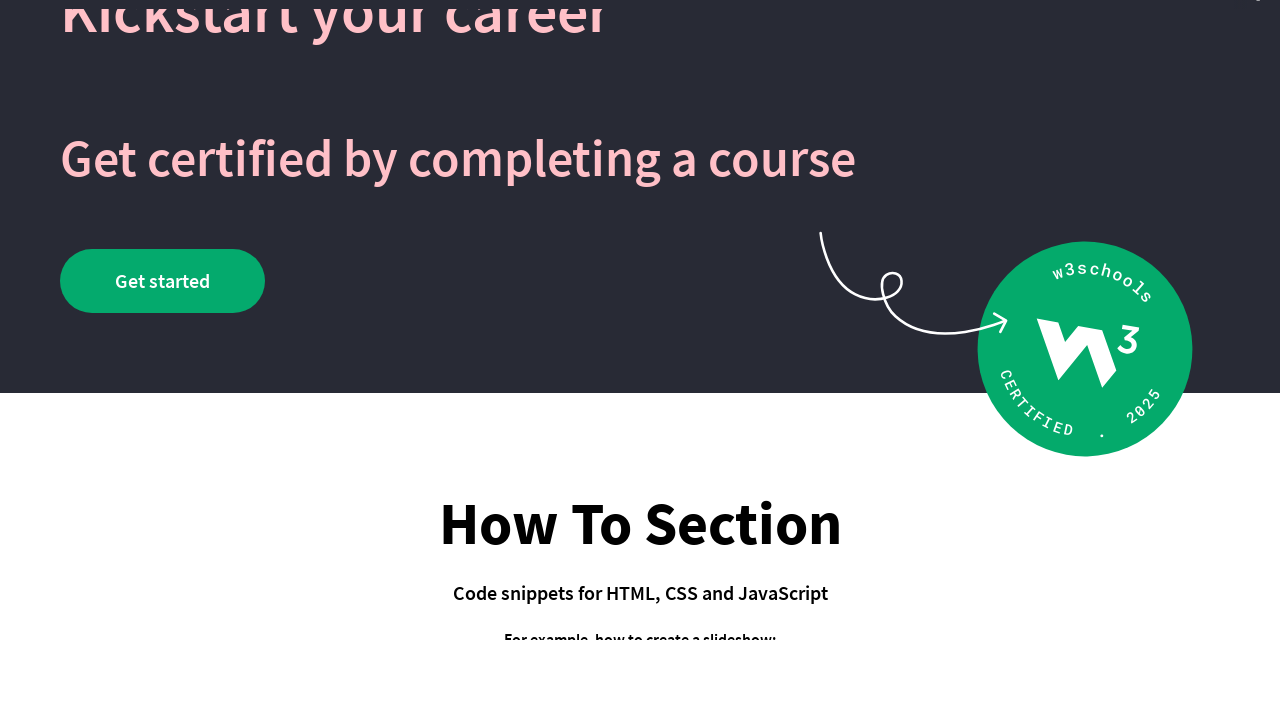

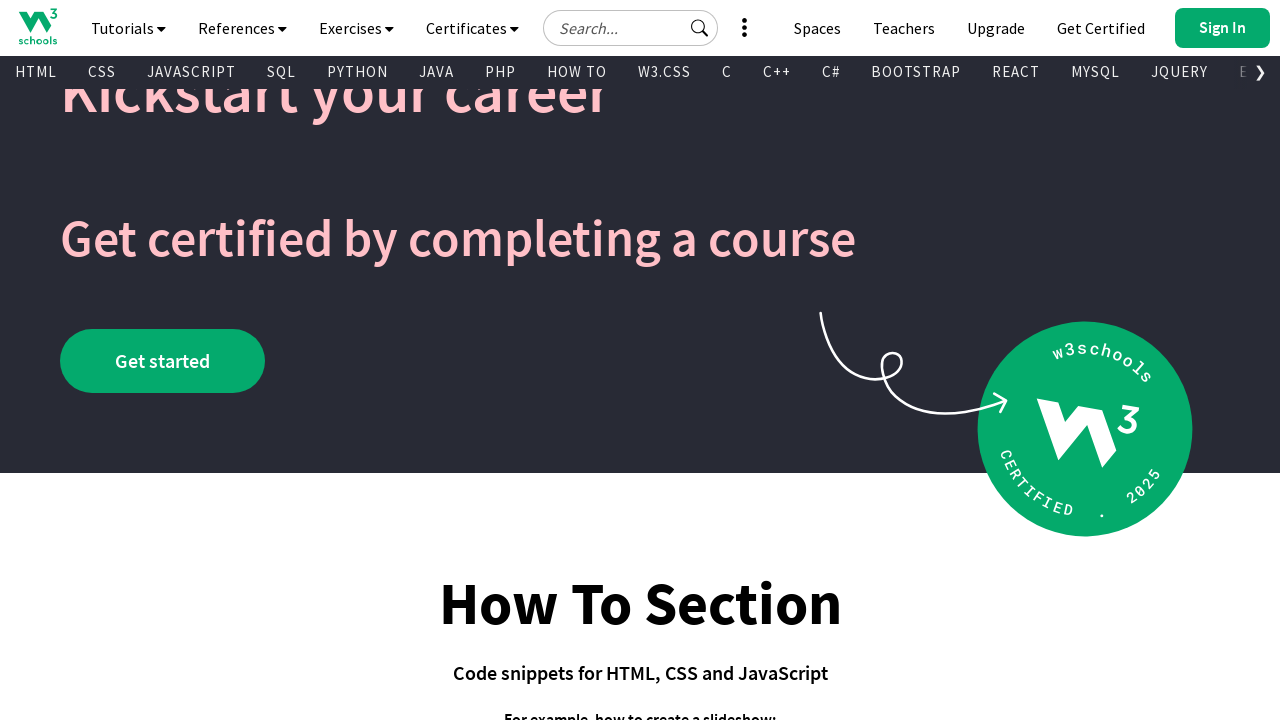